Tests drag-and-drop functionality by moving column A to column B position

Starting URL: http://the-internet.herokuapp.com/drag_and_drop

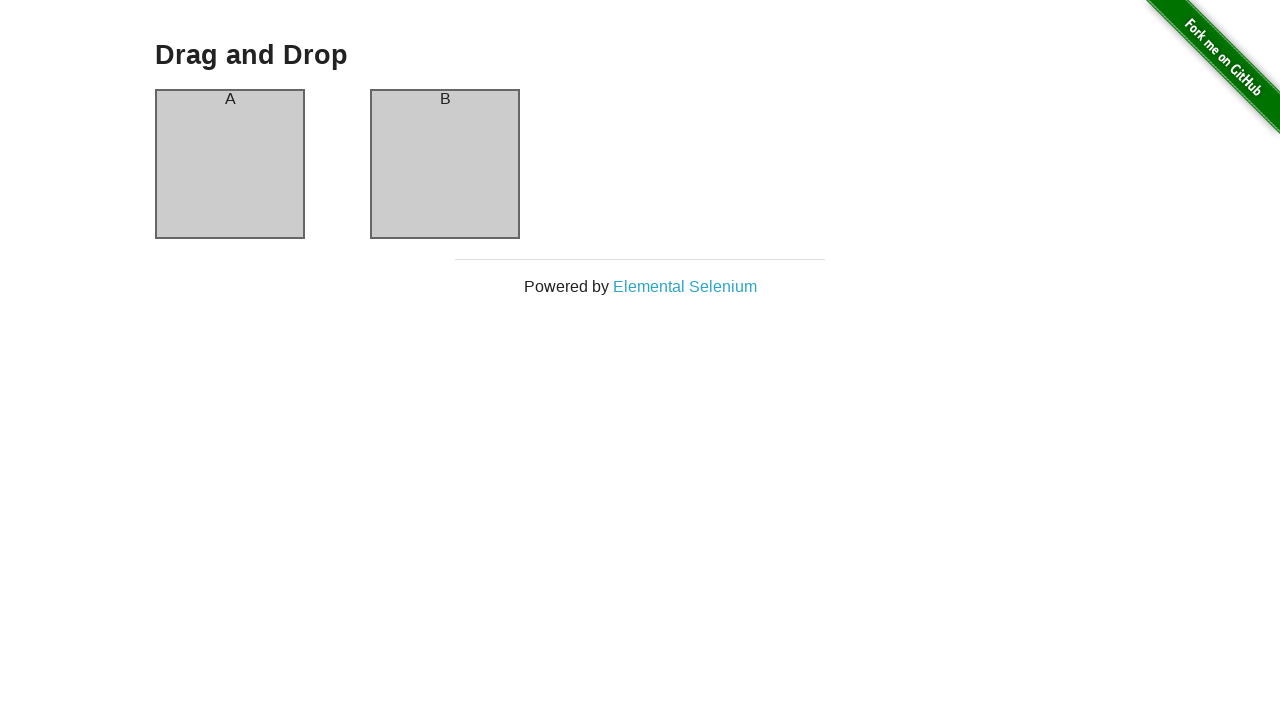

Navigated to drag and drop test page
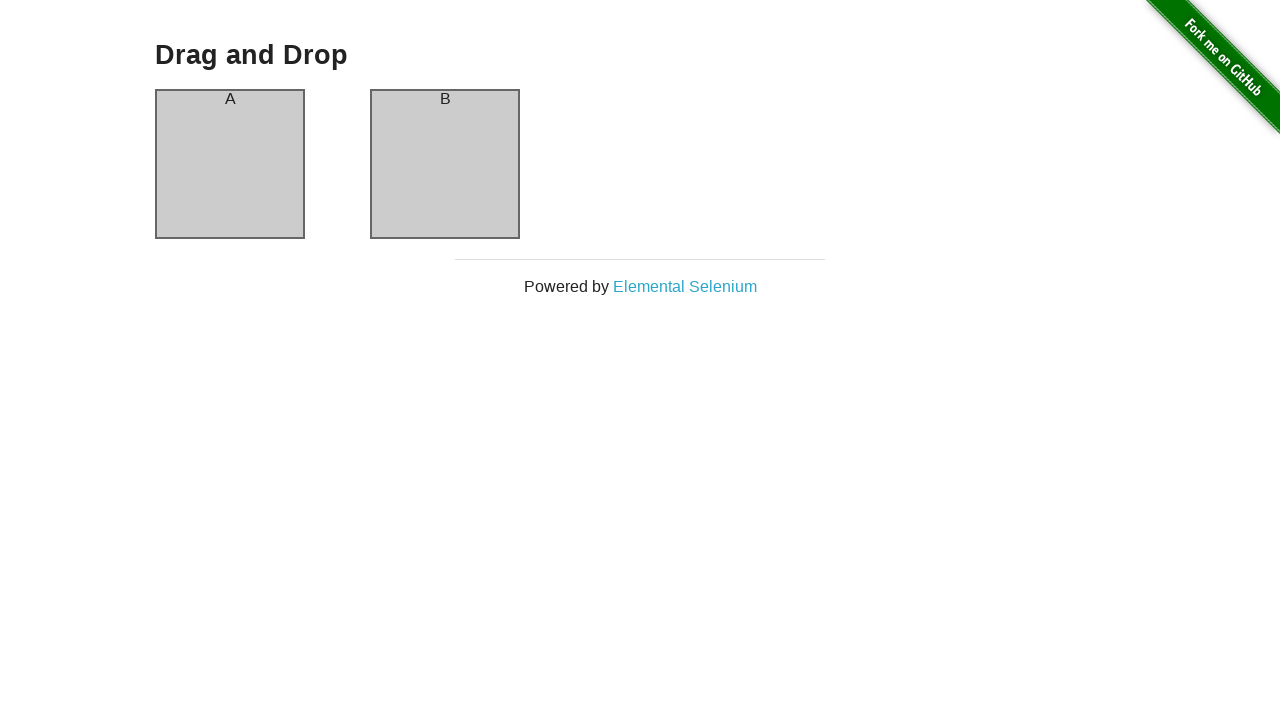

Located column A element
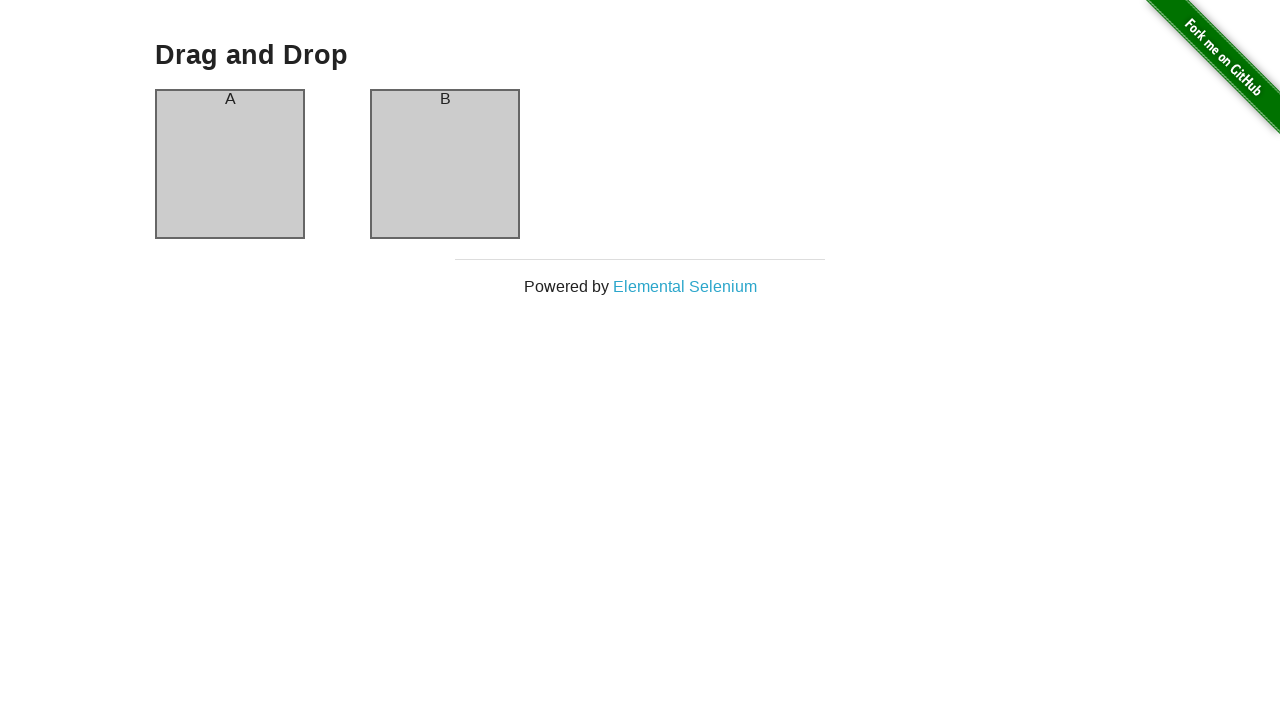

Located column B element
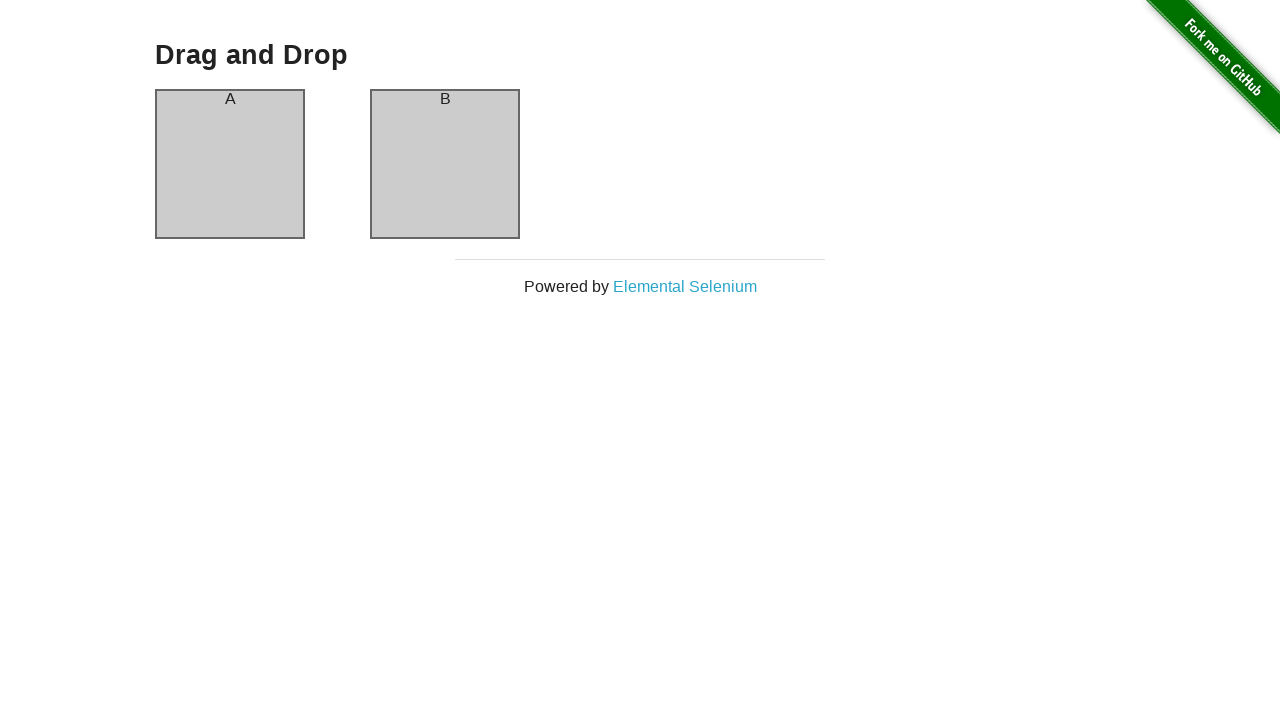

Dragged column A to column B position at (445, 164)
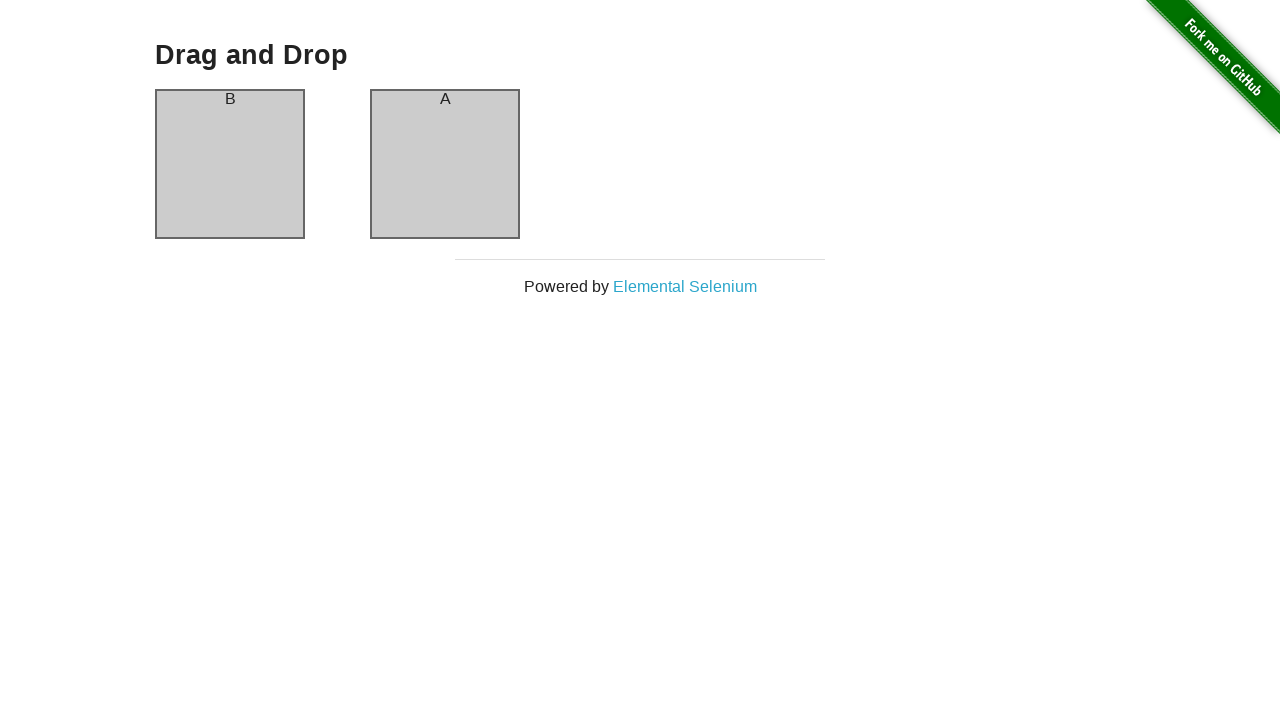

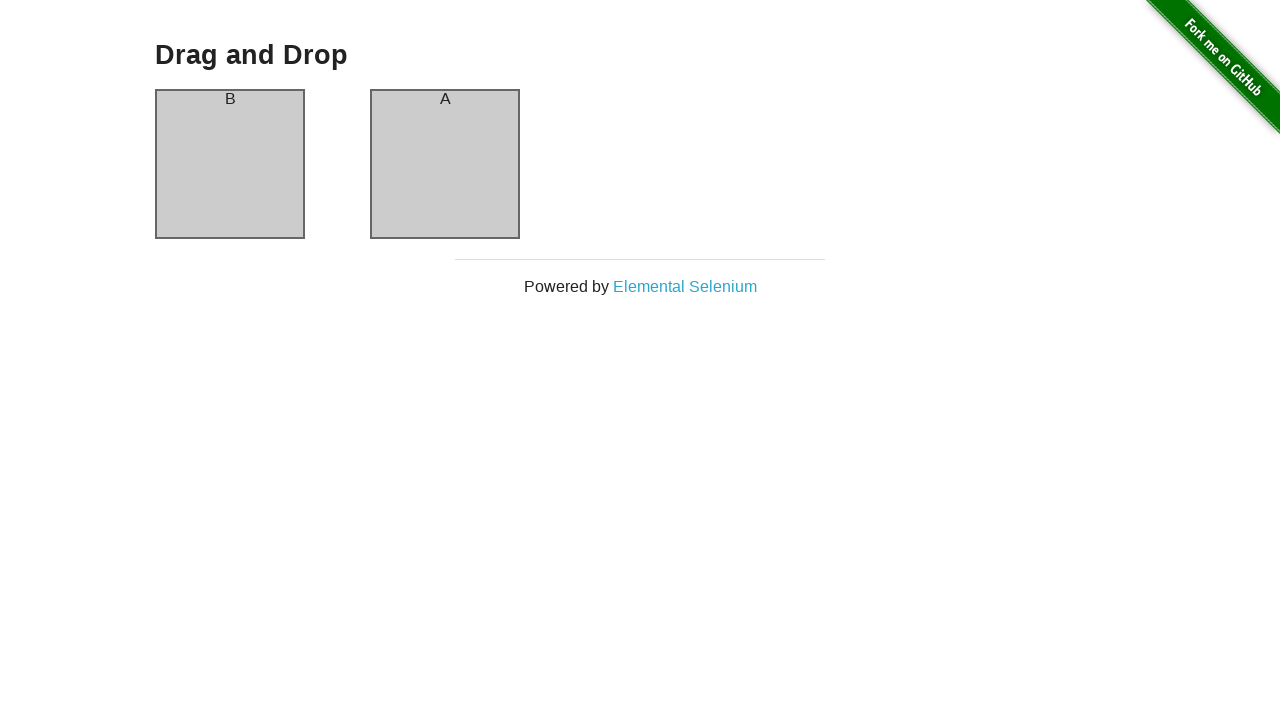